Tests login form with invalid username, expecting an error message about invalid username

Starting URL: http://the-internet.herokuapp.com/login

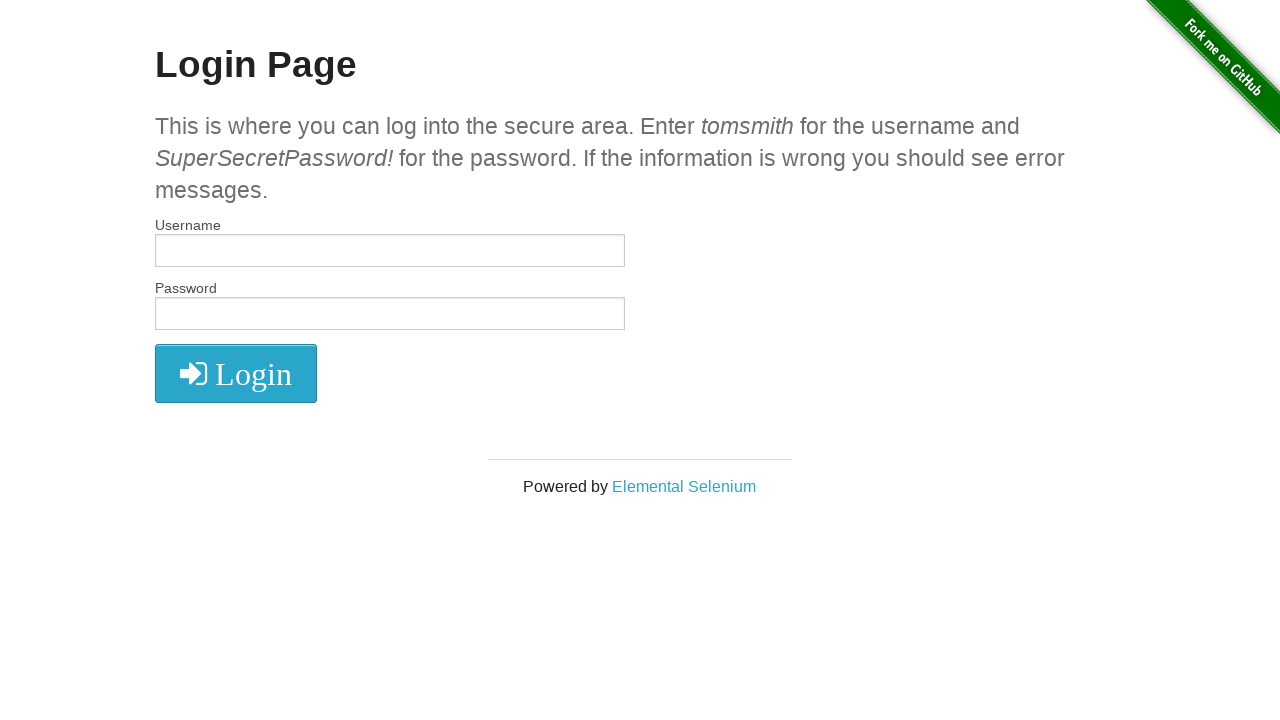

Filled username field with invalid username 'anudeep' on #username
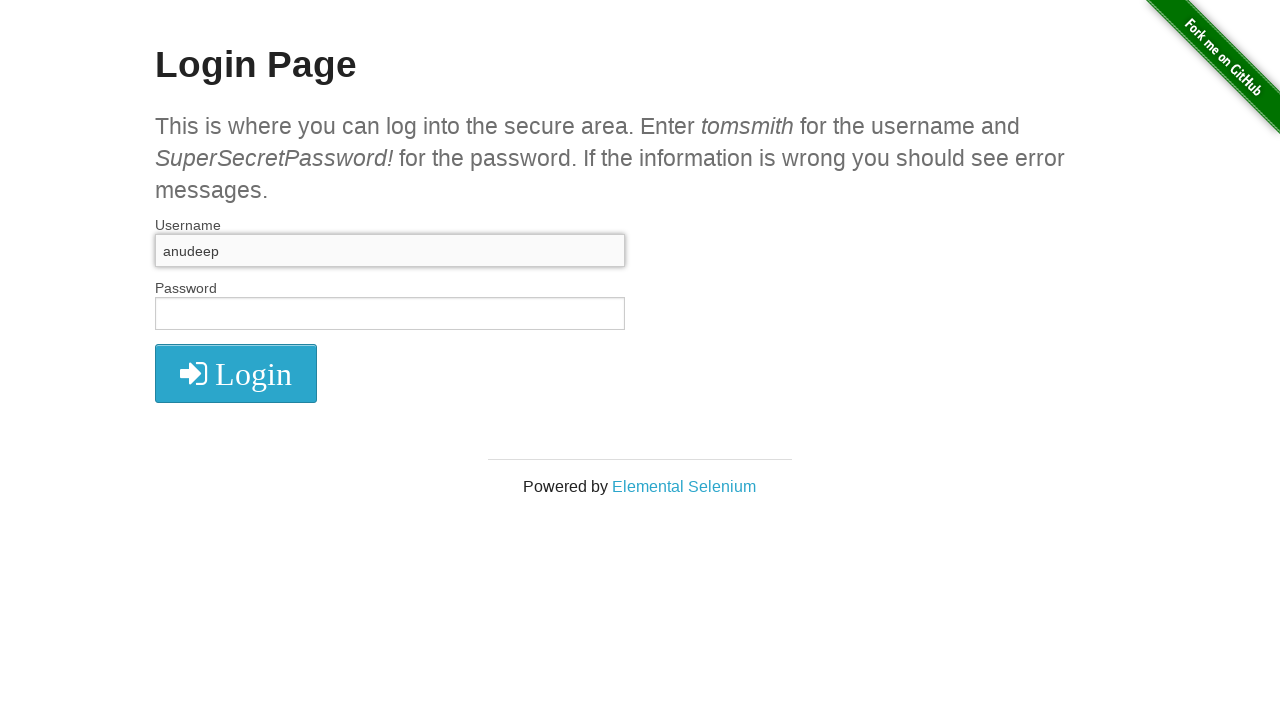

Filled password field with 'SuperSecretPassword!' on #password
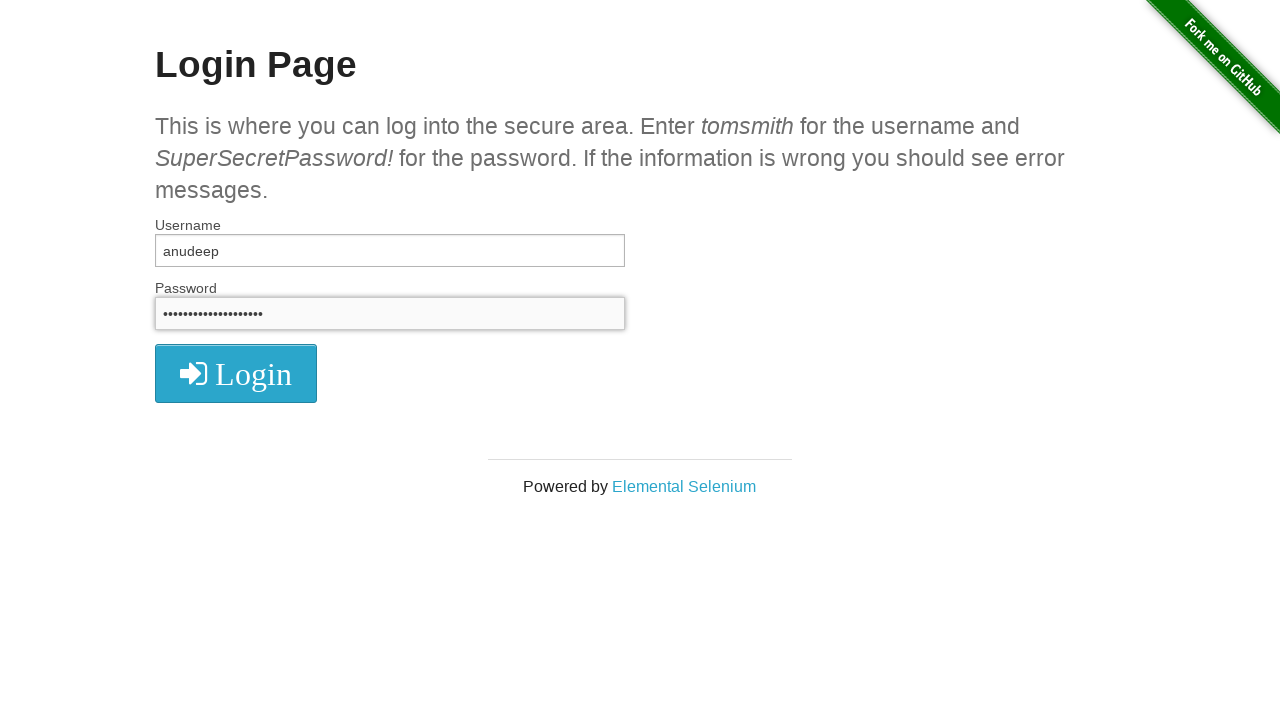

Clicked login button at (236, 373) on xpath=//*[@id='login']/button
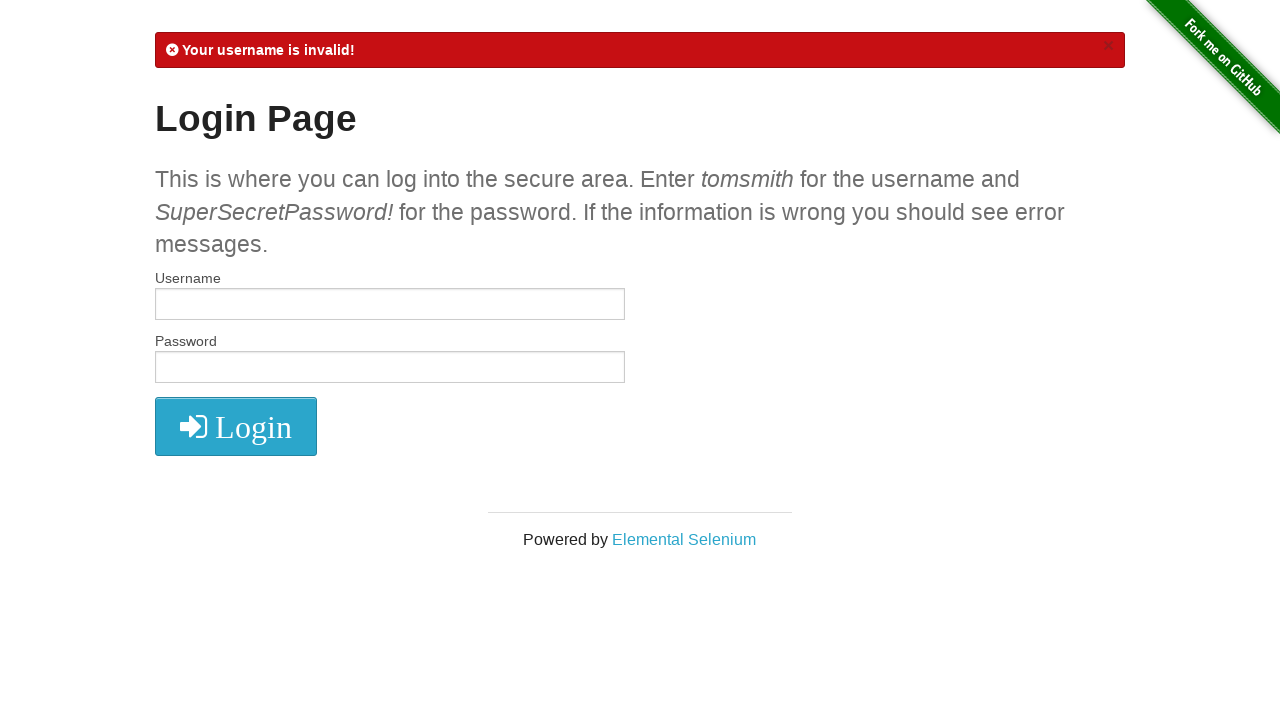

Invalid username error message appeared
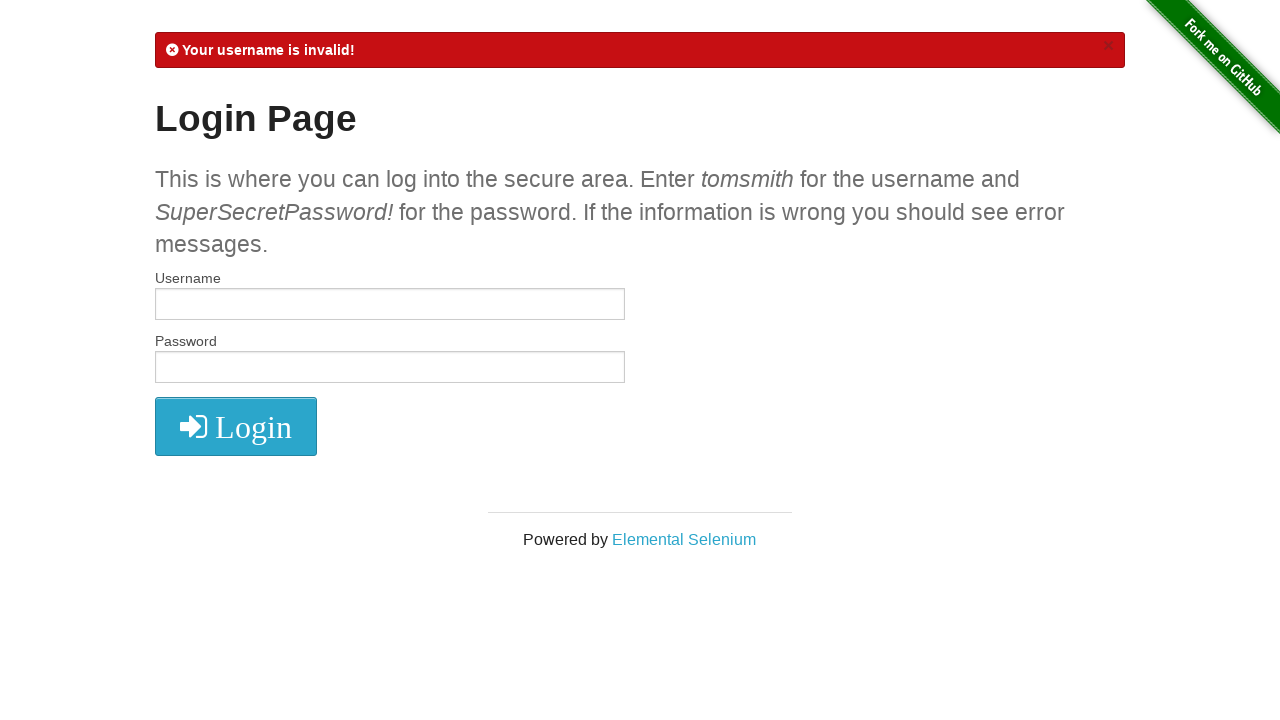

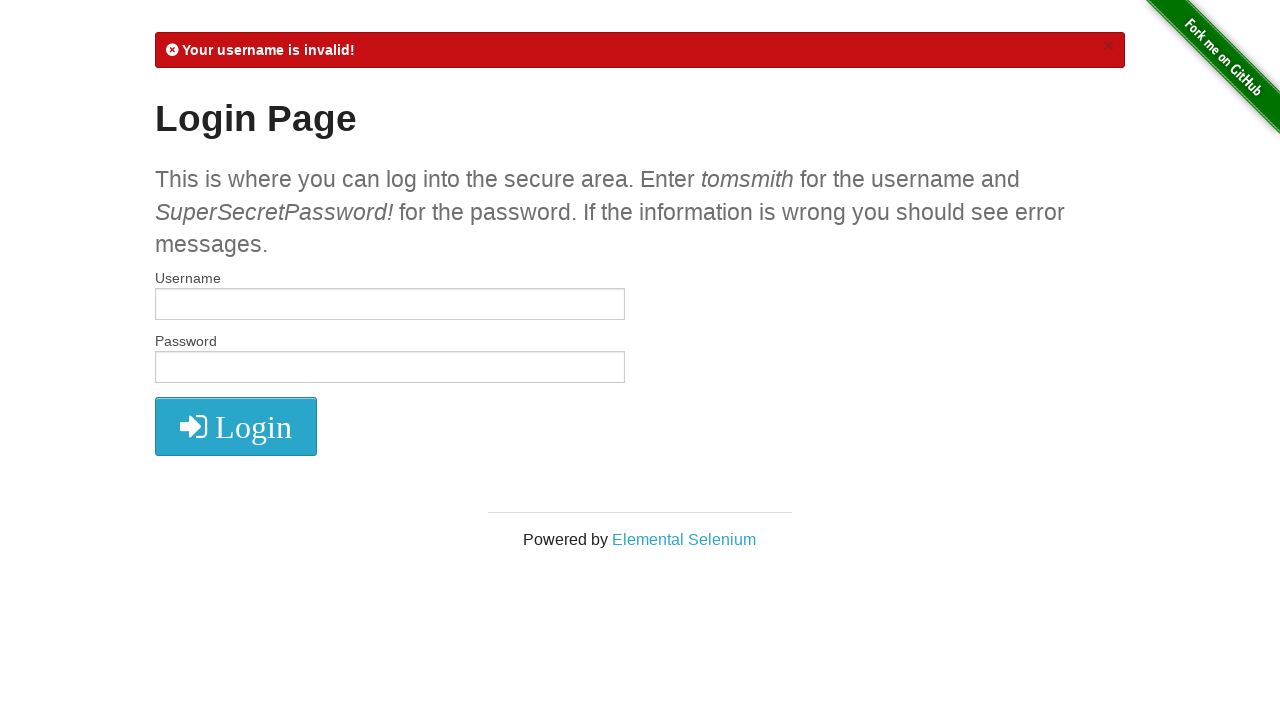